Navigates to GeeksforGeeks homepage and verifies the page loads successfully

Starting URL: https://www.geeksforgeeks.org/

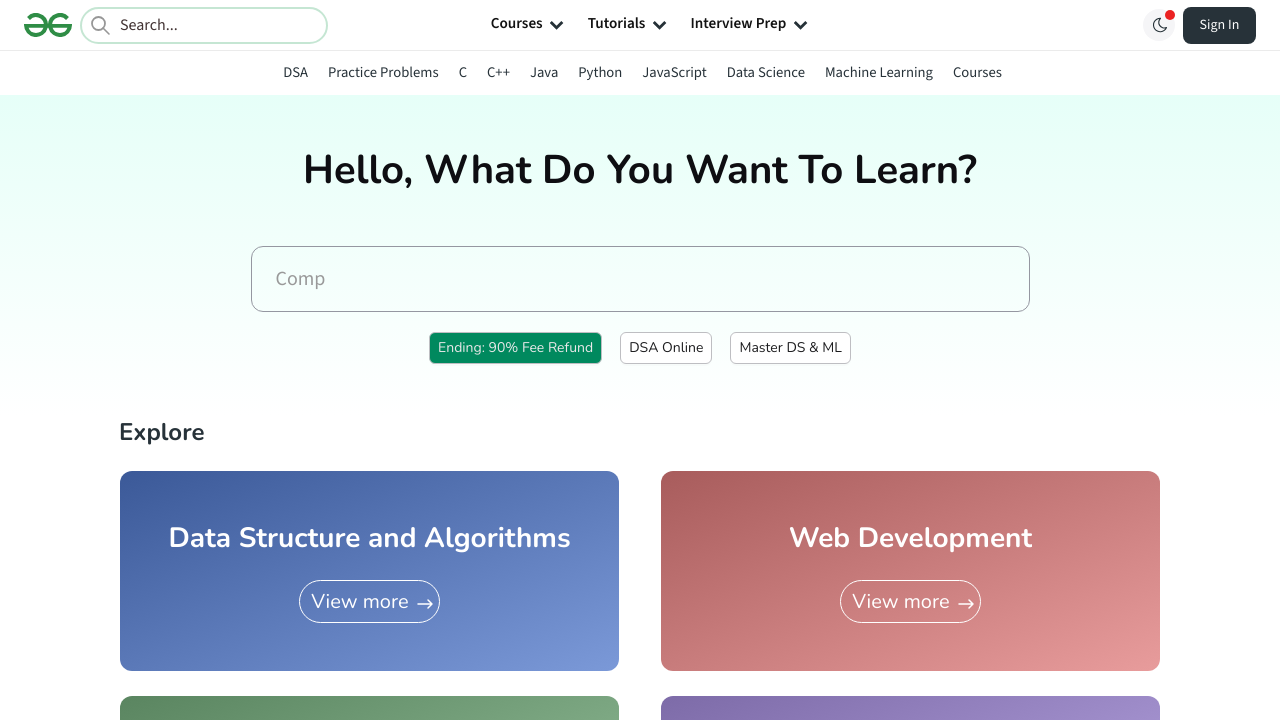

Waited for GeeksforGeeks homepage to load (domcontentloaded state)
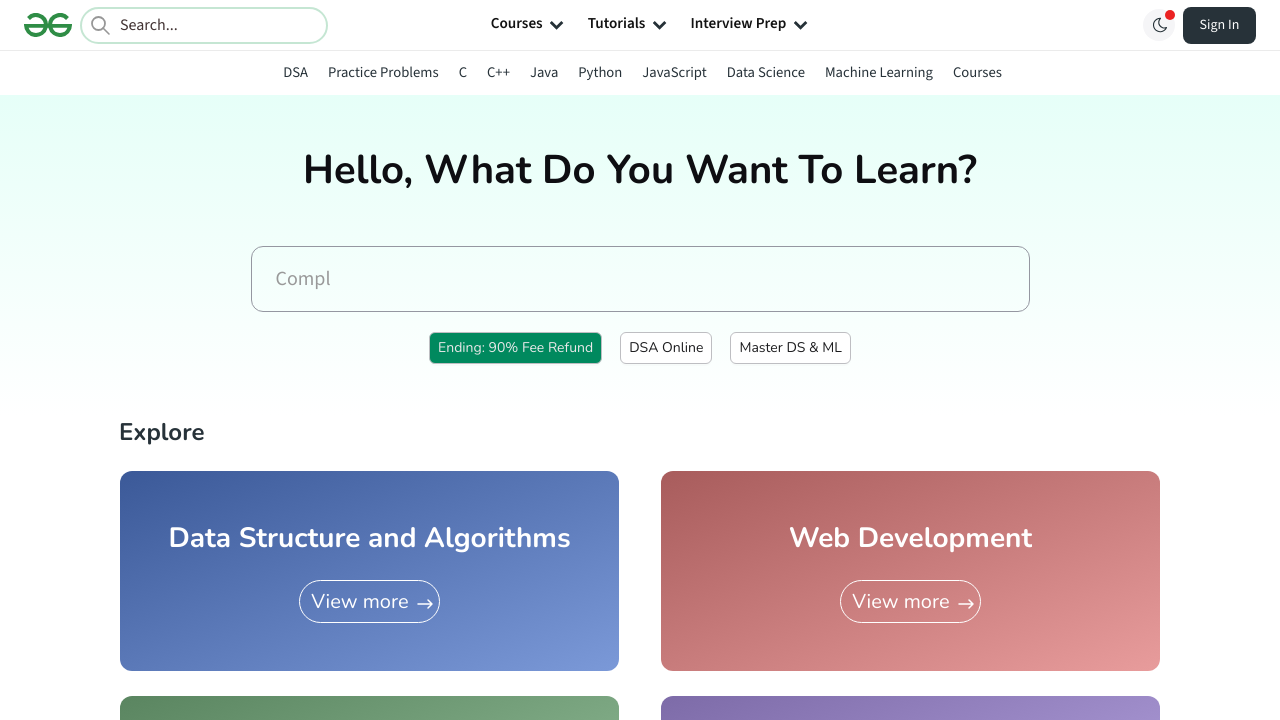

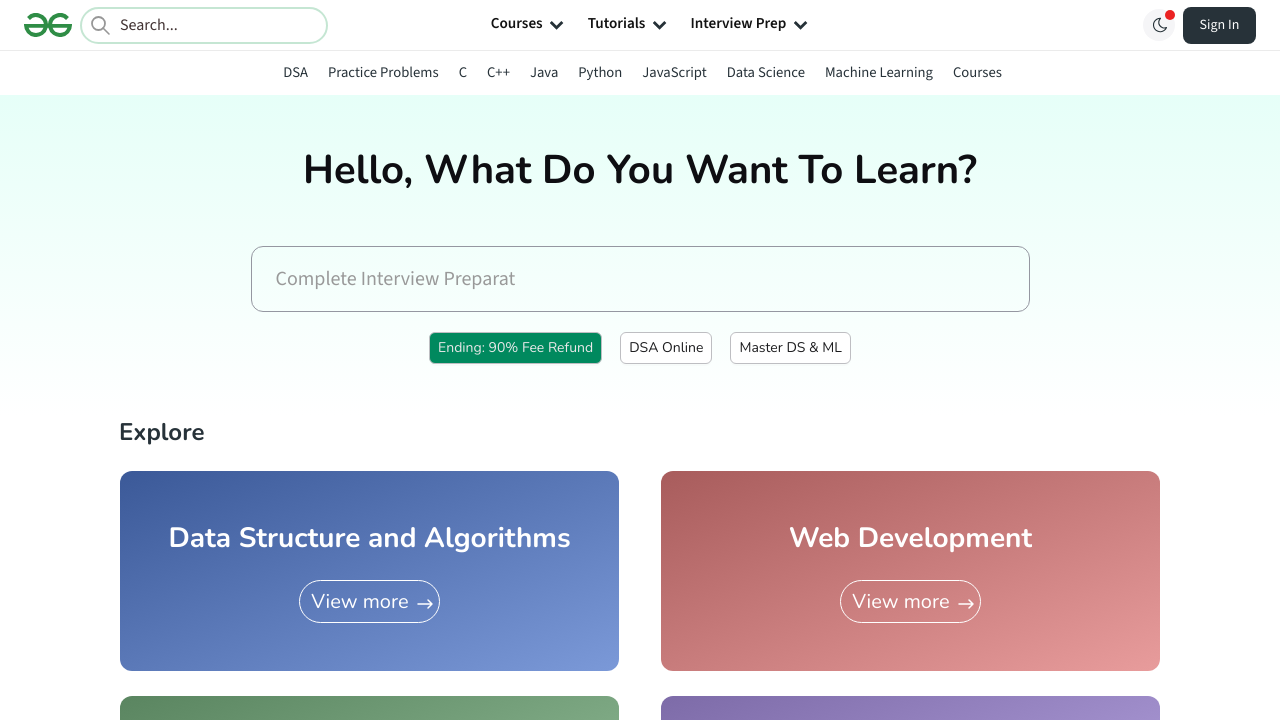